Finds the first element with class "text" and retrieves its text content

Starting URL: https://kristinek.github.io/site/examples/locators

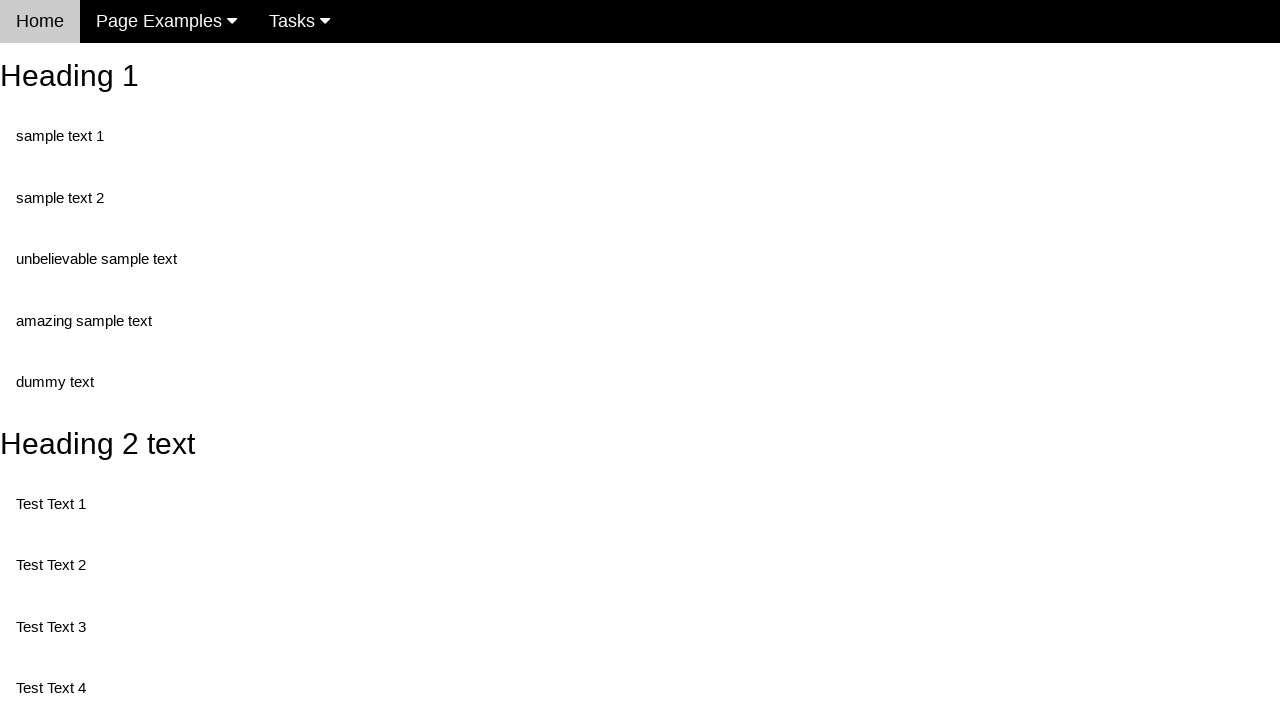

Navigated to locators example page
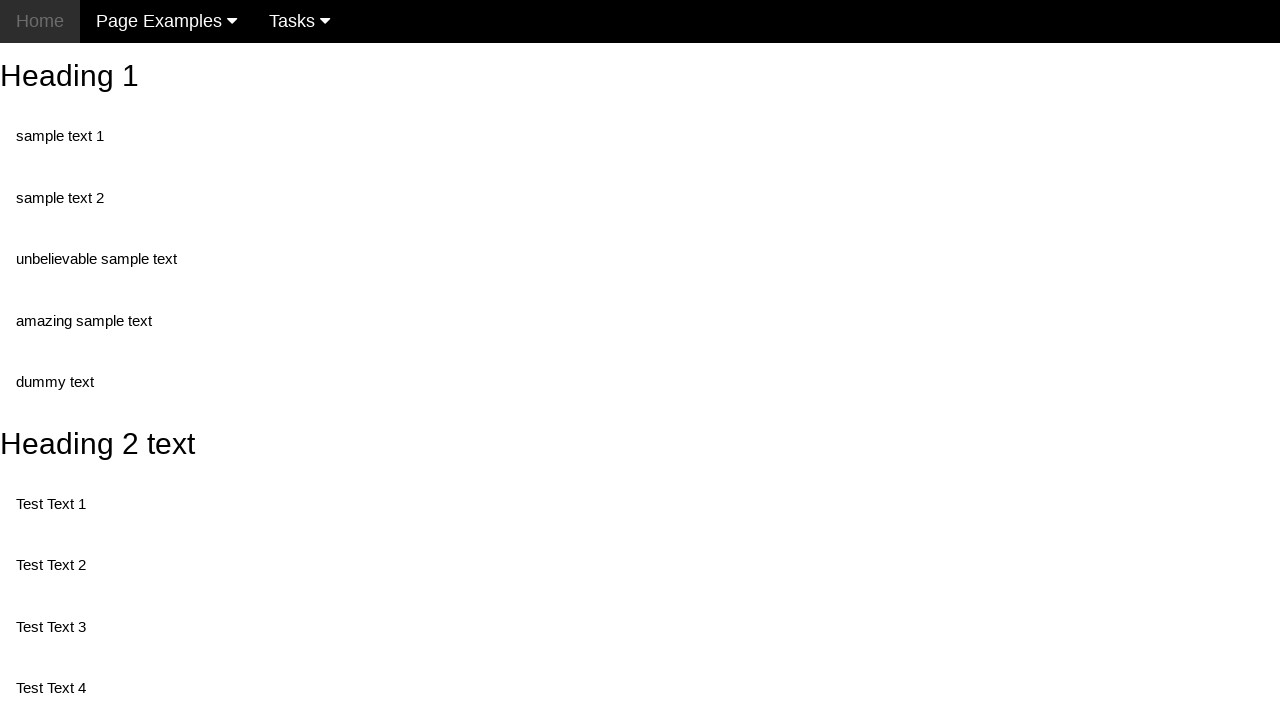

Retrieved text content from first element with class 'text'
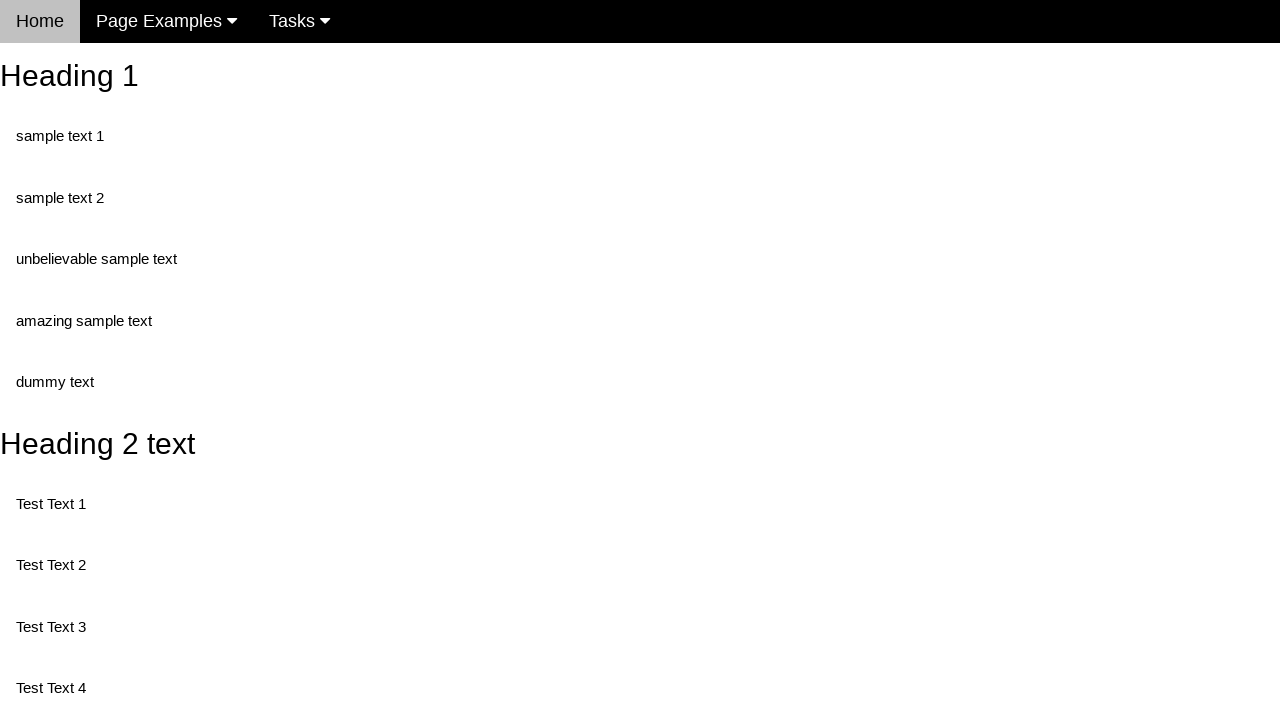

Printed text content: sample text 1
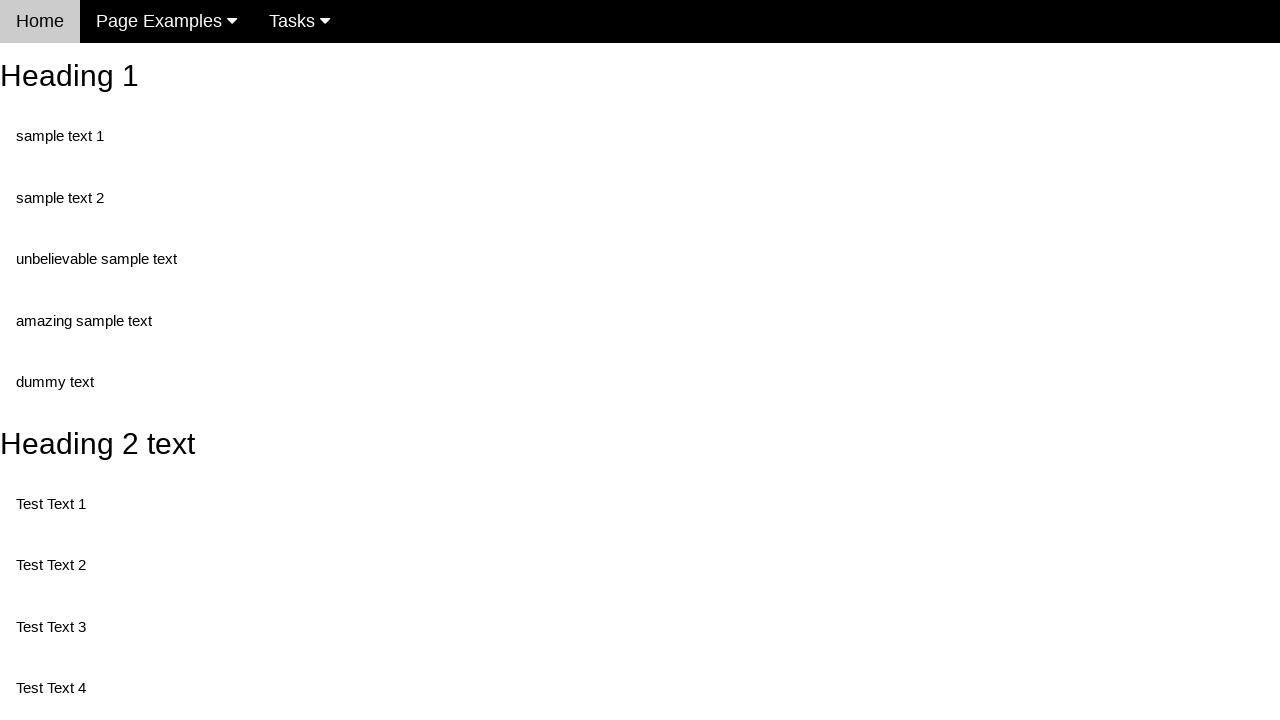

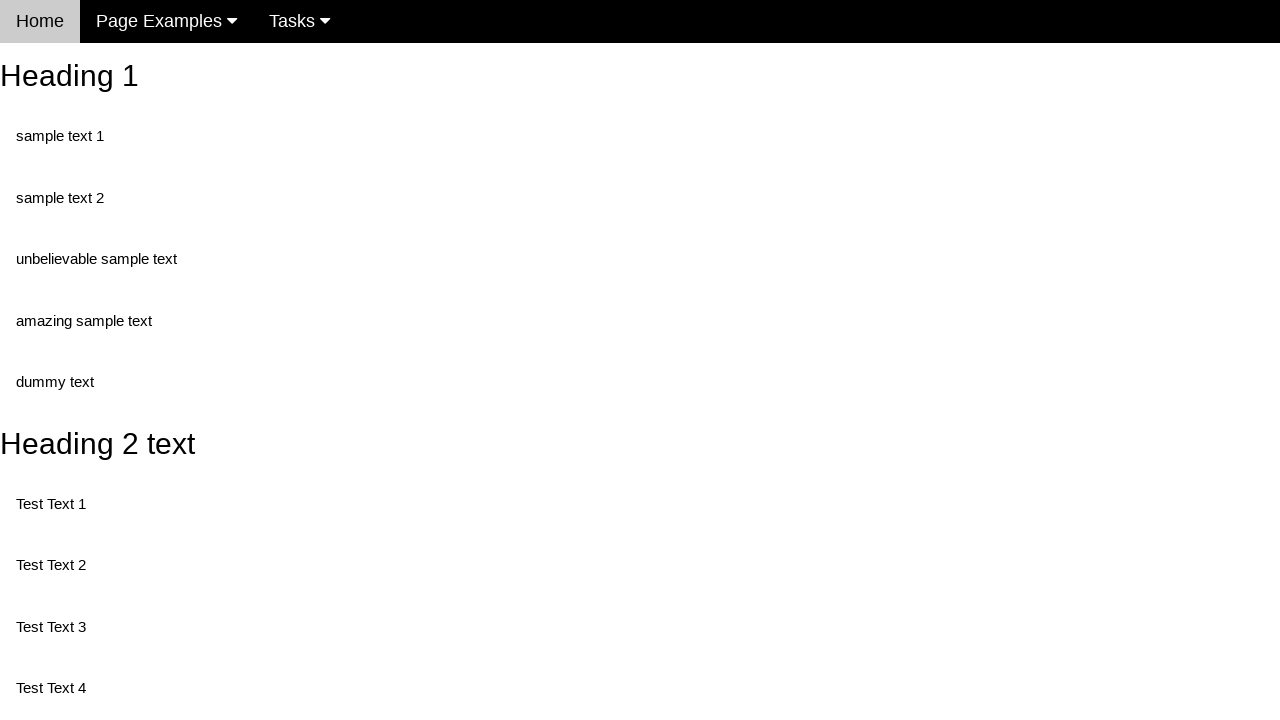